Tests browser window handling by clicking a Twitter social link that opens a new window, switching to the child window, closing it, and switching back to the parent window.

Starting URL: https://opensource-demo.orangehrmlive.com/web/index.php/auth/login

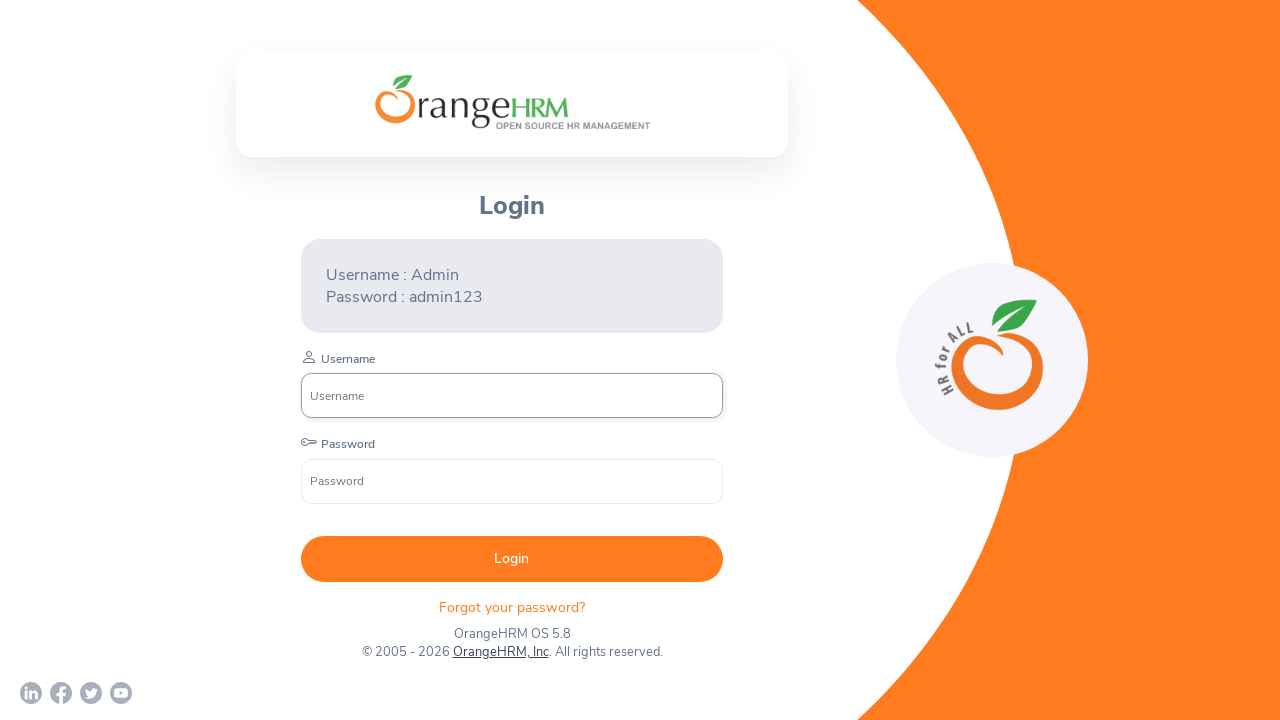

Twitter social link became visible
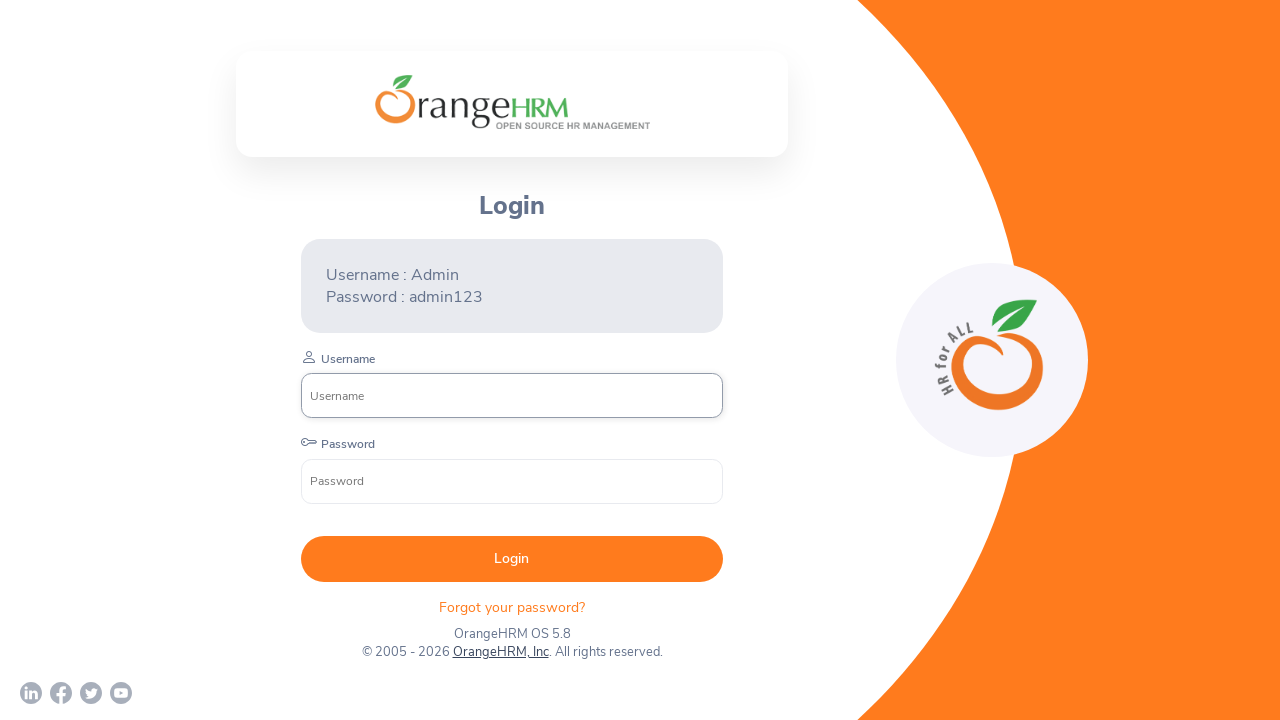

Captured reference to parent window
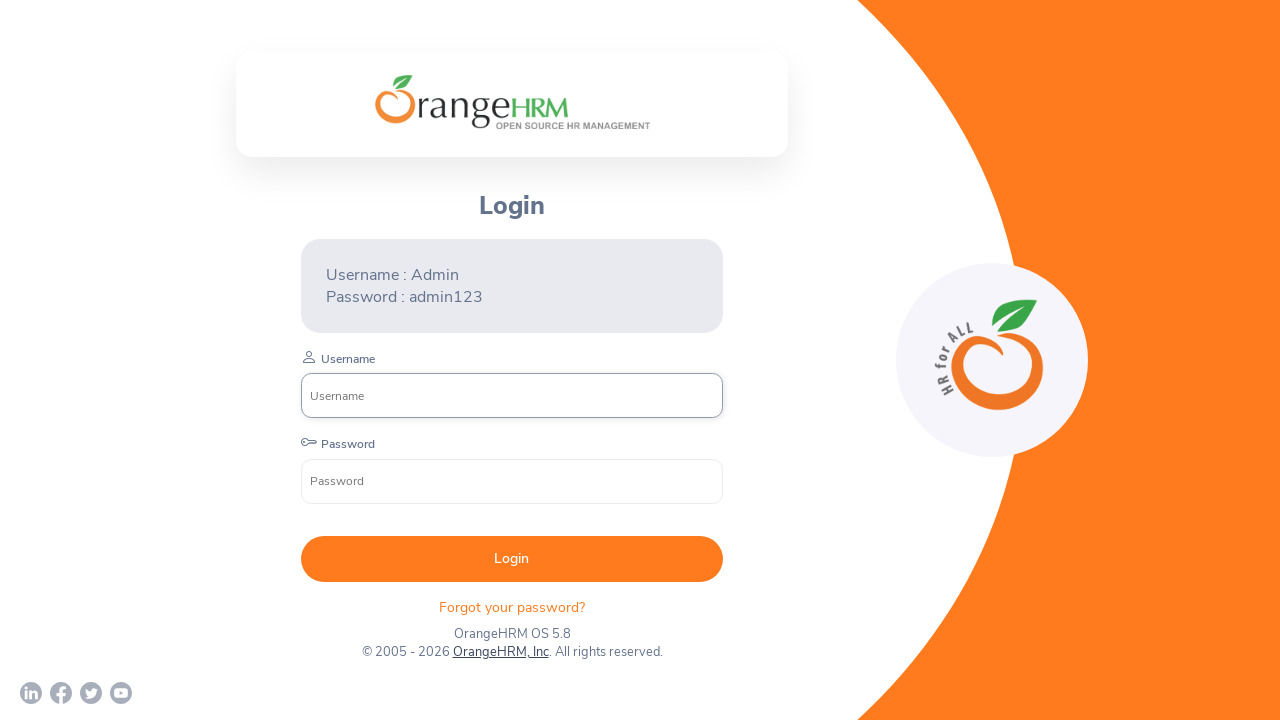

Clicked Twitter social link and new window opened at (91, 693) on a[href*='twitter']
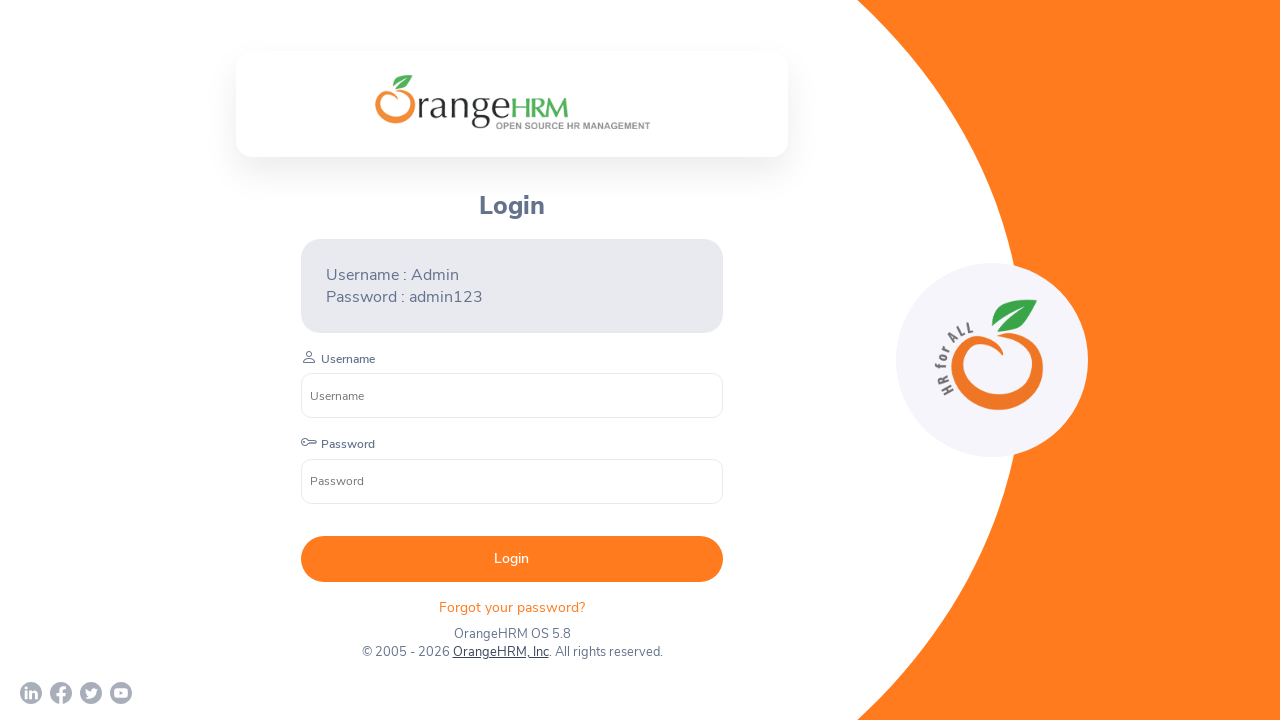

Switched to child window
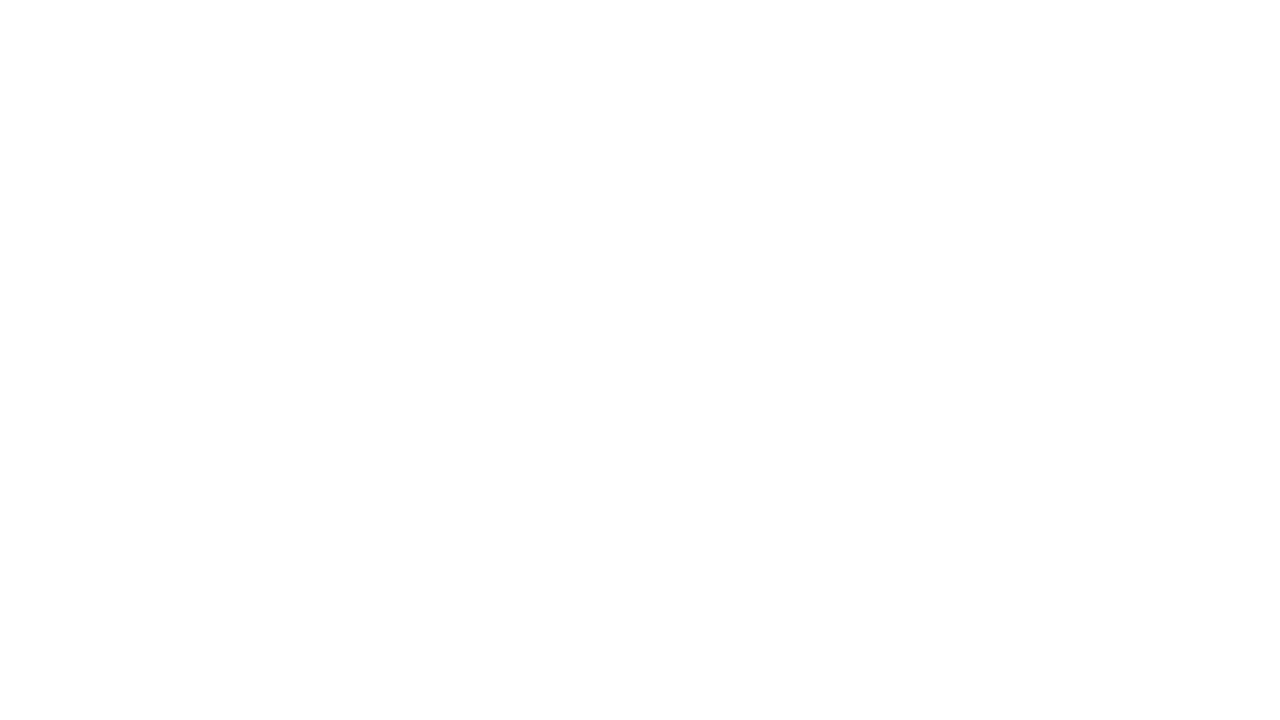

Child window loaded with URL: chrome-error://chromewebdata/
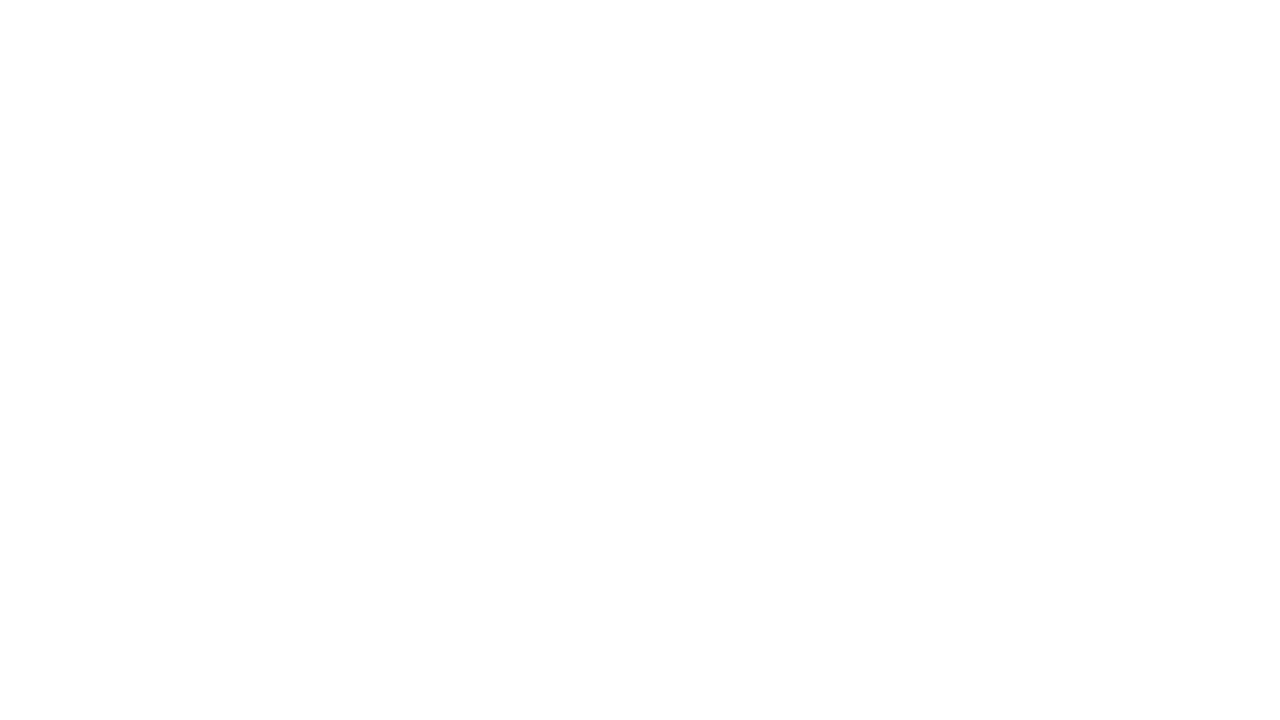

Closed child window
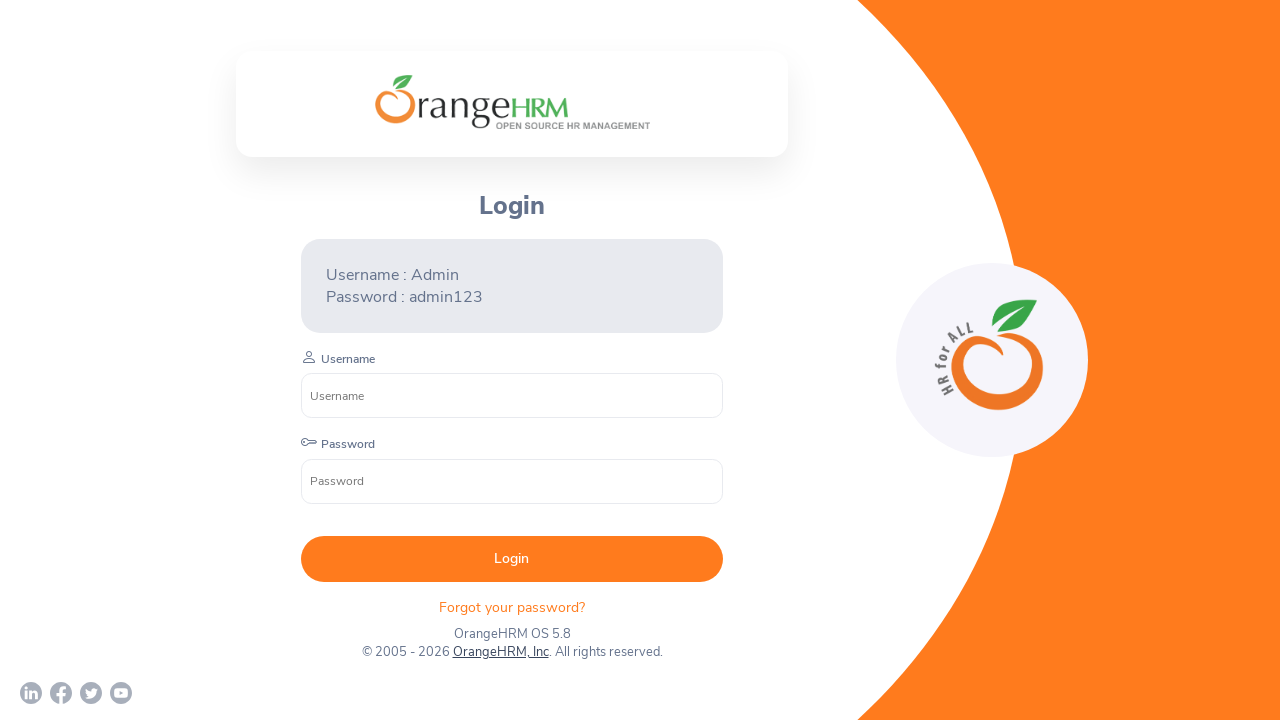

Switched back to parent window with URL: https://opensource-demo.orangehrmlive.com/web/index.php/auth/login
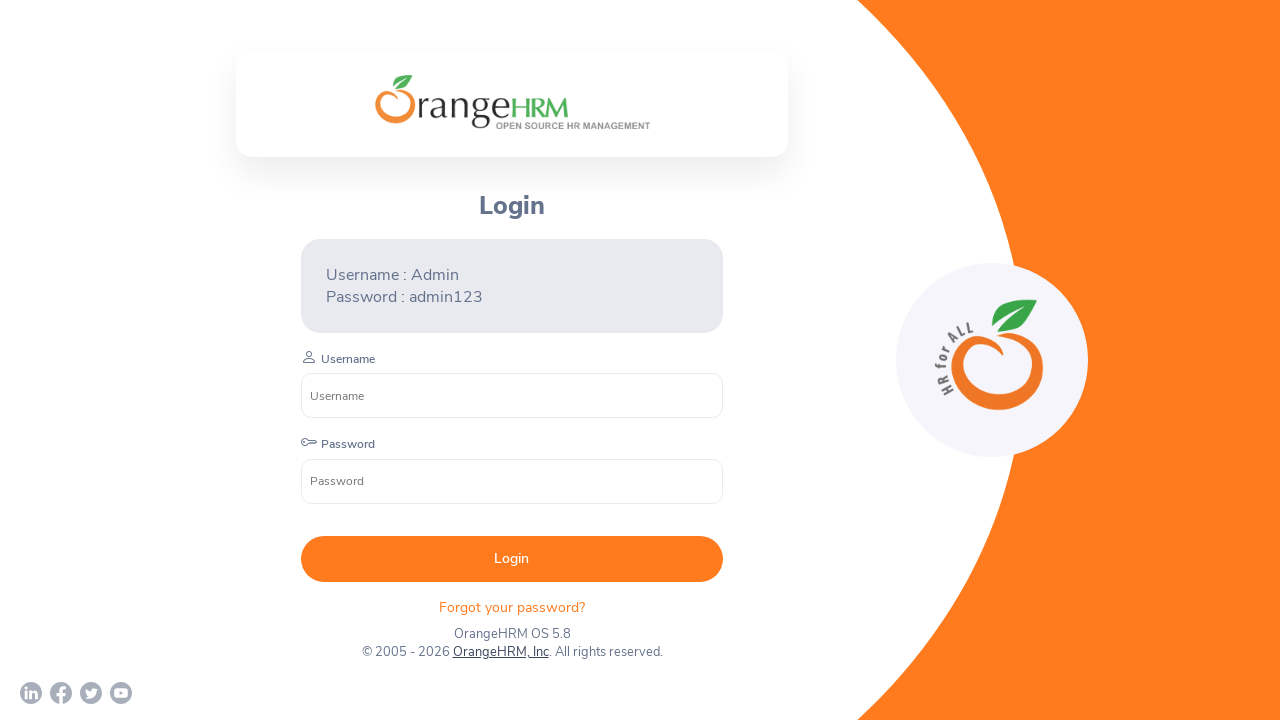

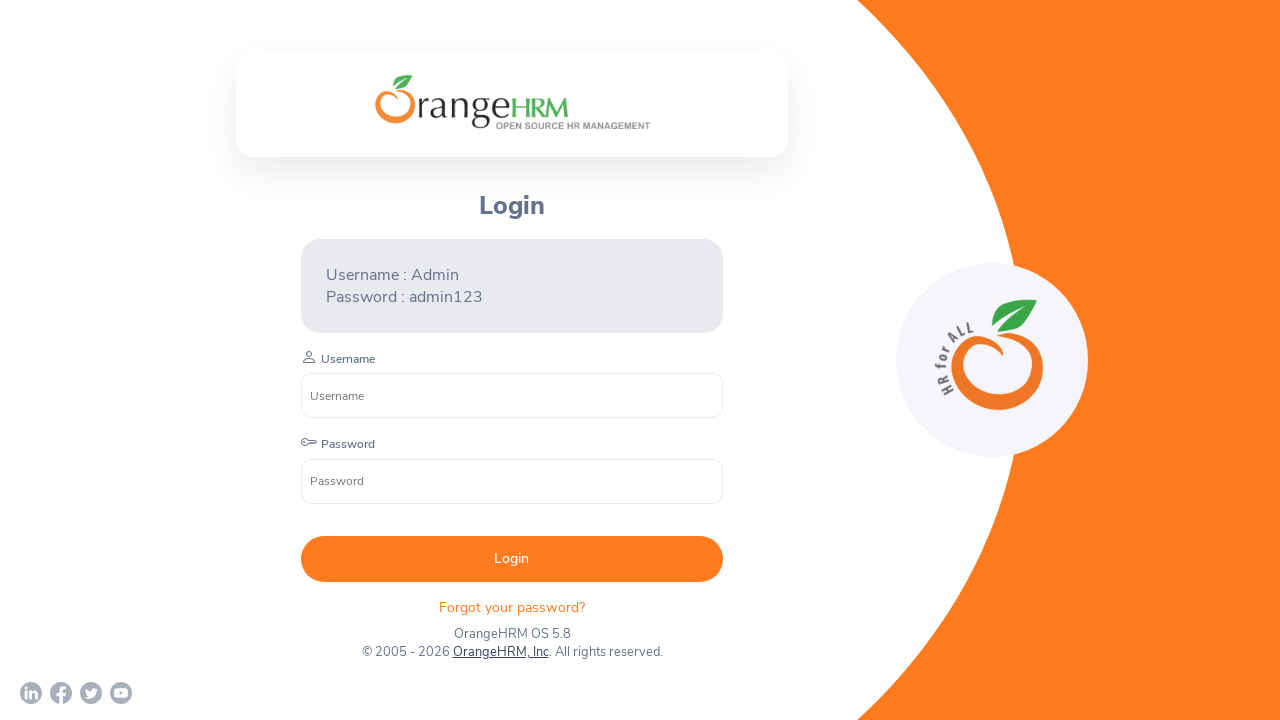